Tests numeric input field by entering a digit and using arrow up/down keys to modify the value

Starting URL: https://the-internet.herokuapp.com/inputs

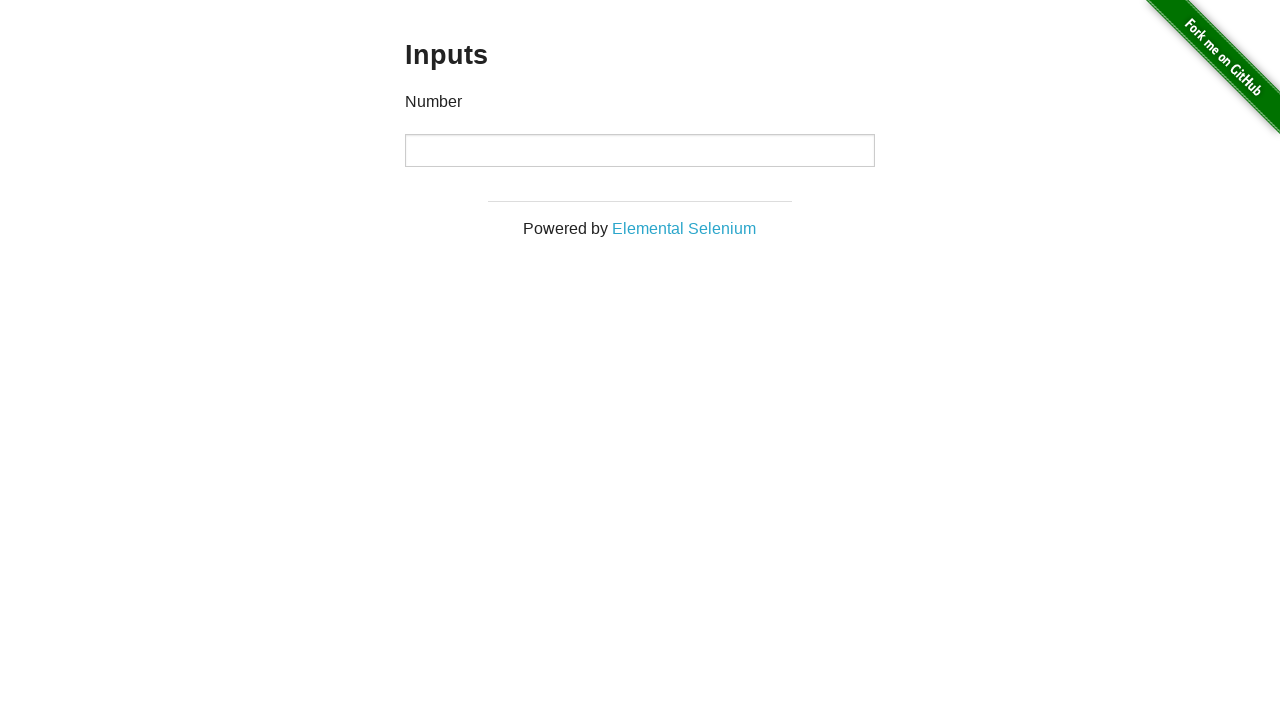

Numeric input field is visible and ready
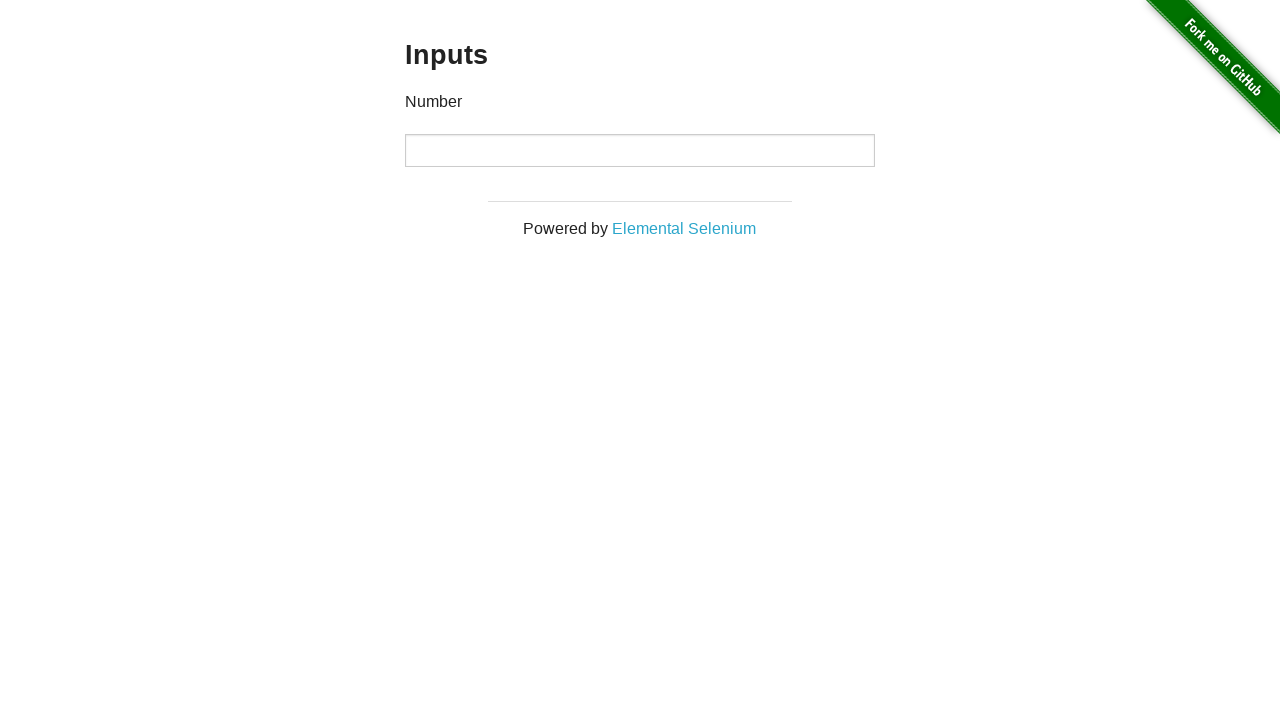

Entered digit 5 into the numeric input field on xpath=//input
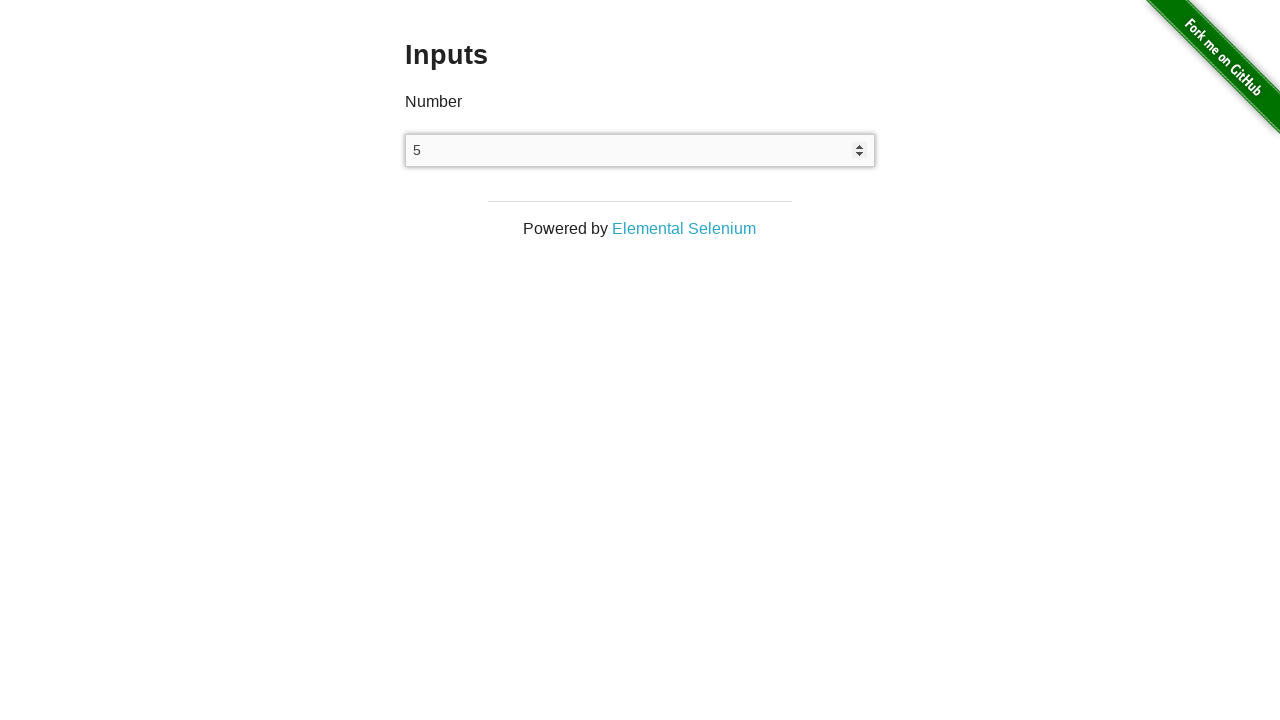

Pressed ArrowUp key (increment 1 of 3) on xpath=//input
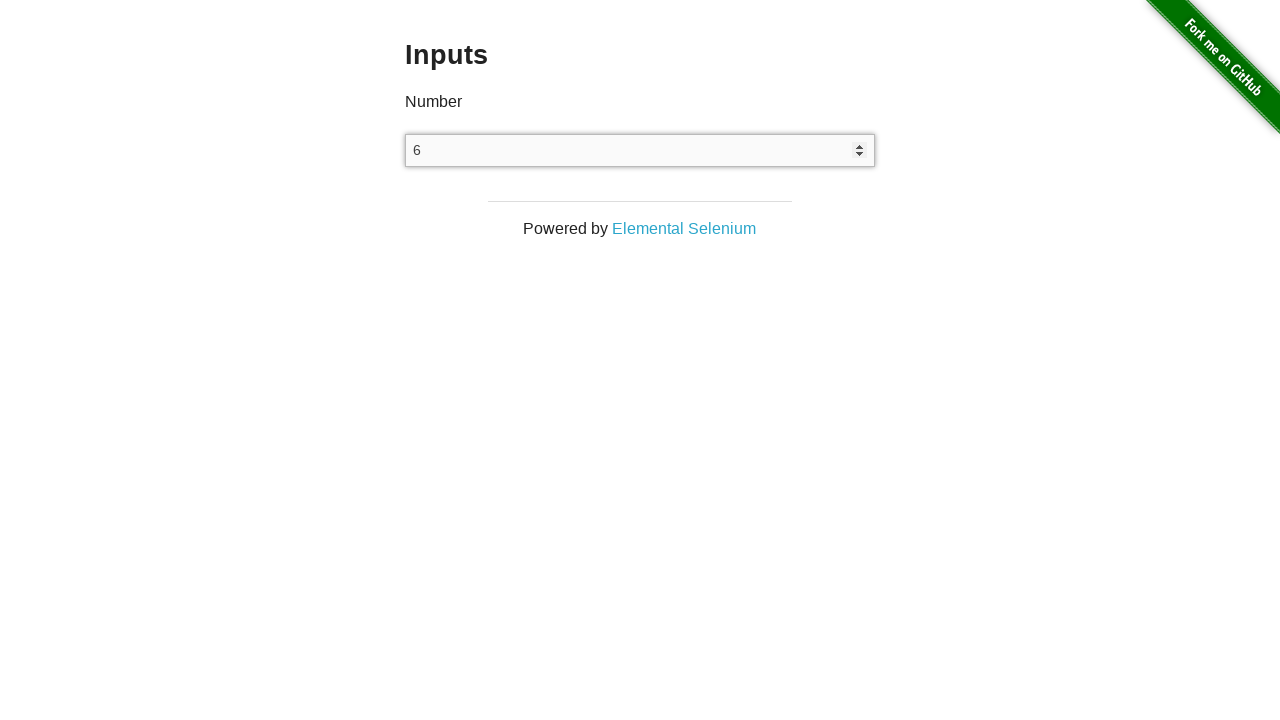

Pressed ArrowUp key (increment 2 of 3) on xpath=//input
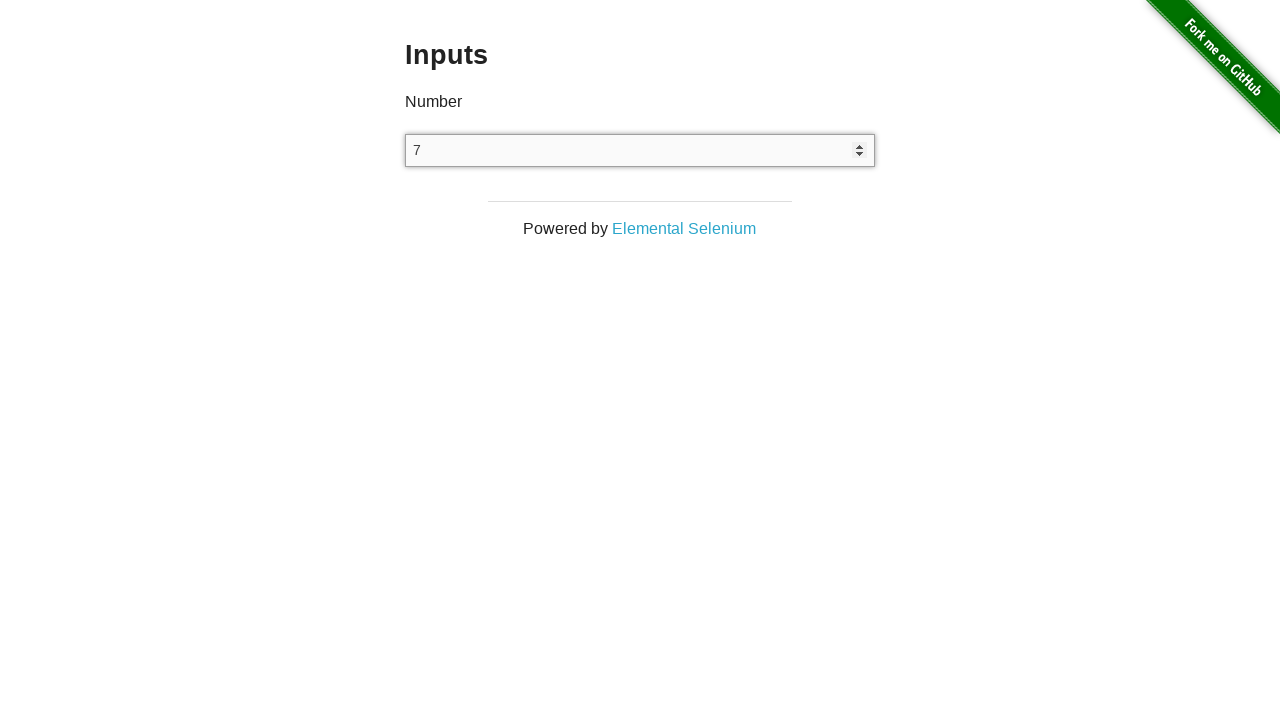

Pressed ArrowUp key (increment 3 of 3) on xpath=//input
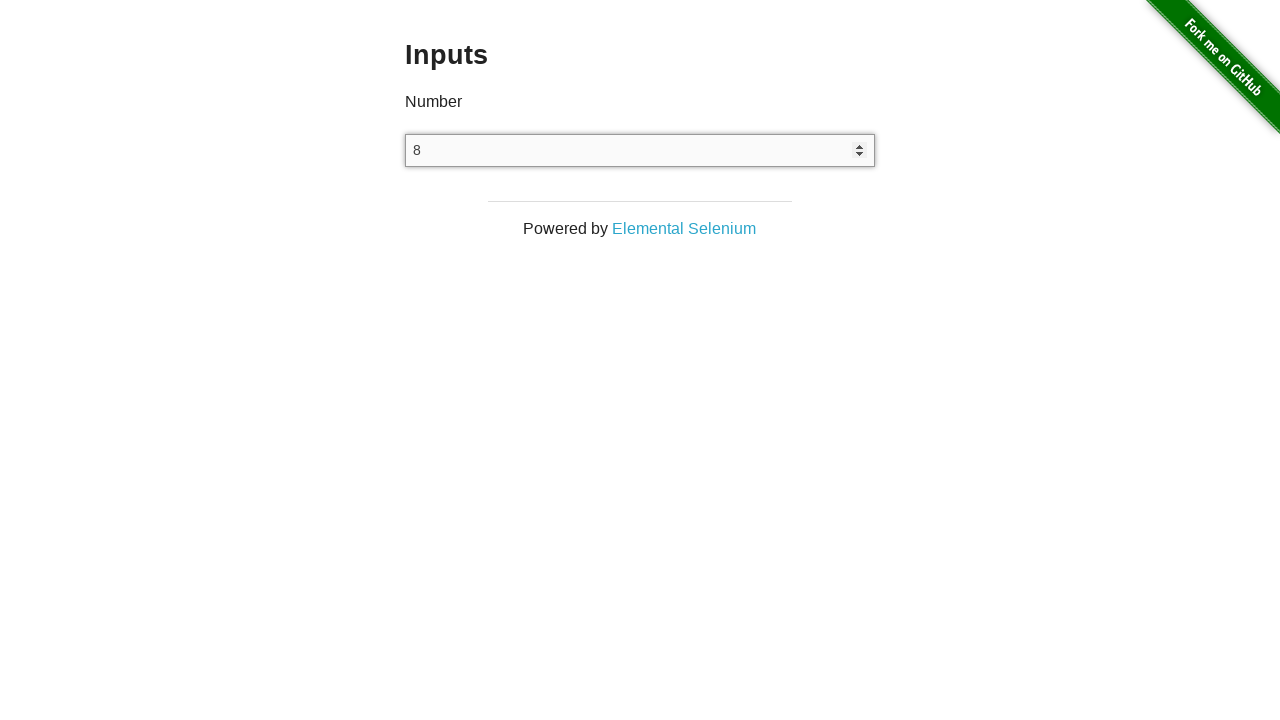

Pressed ArrowDown key (decrement 1 of 2) on xpath=//input
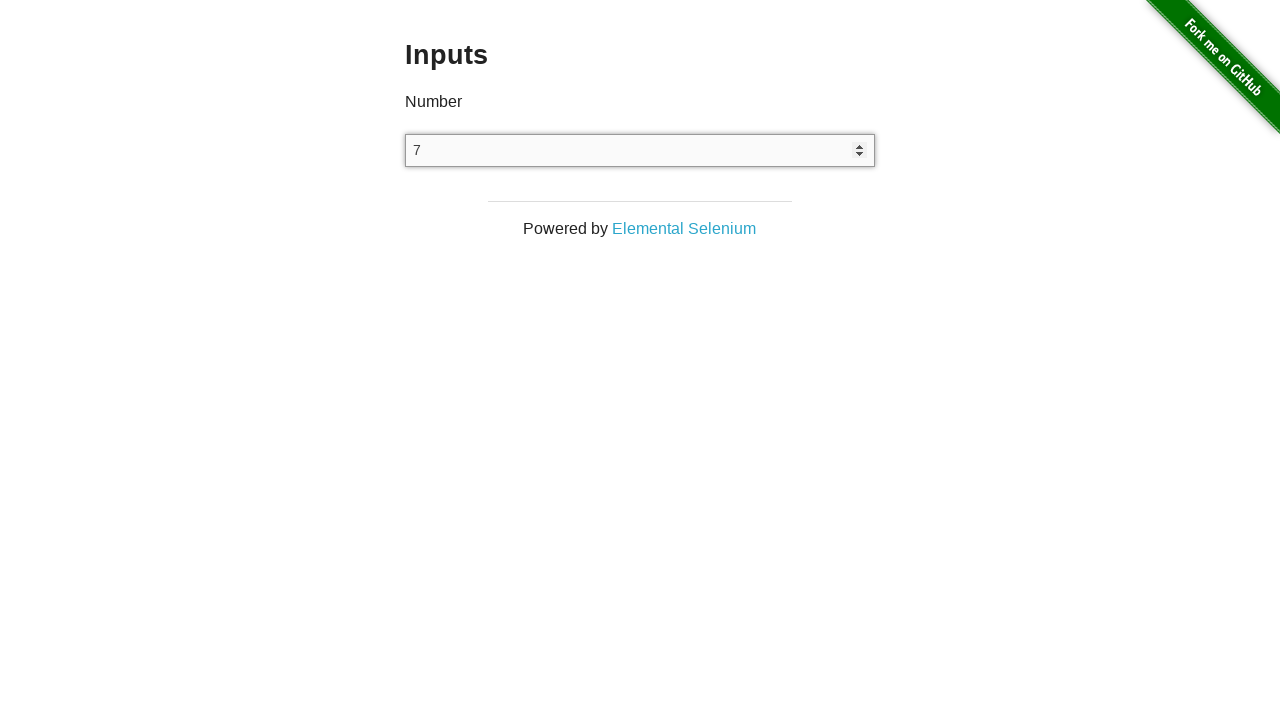

Pressed ArrowDown key (decrement 2 of 2) on xpath=//input
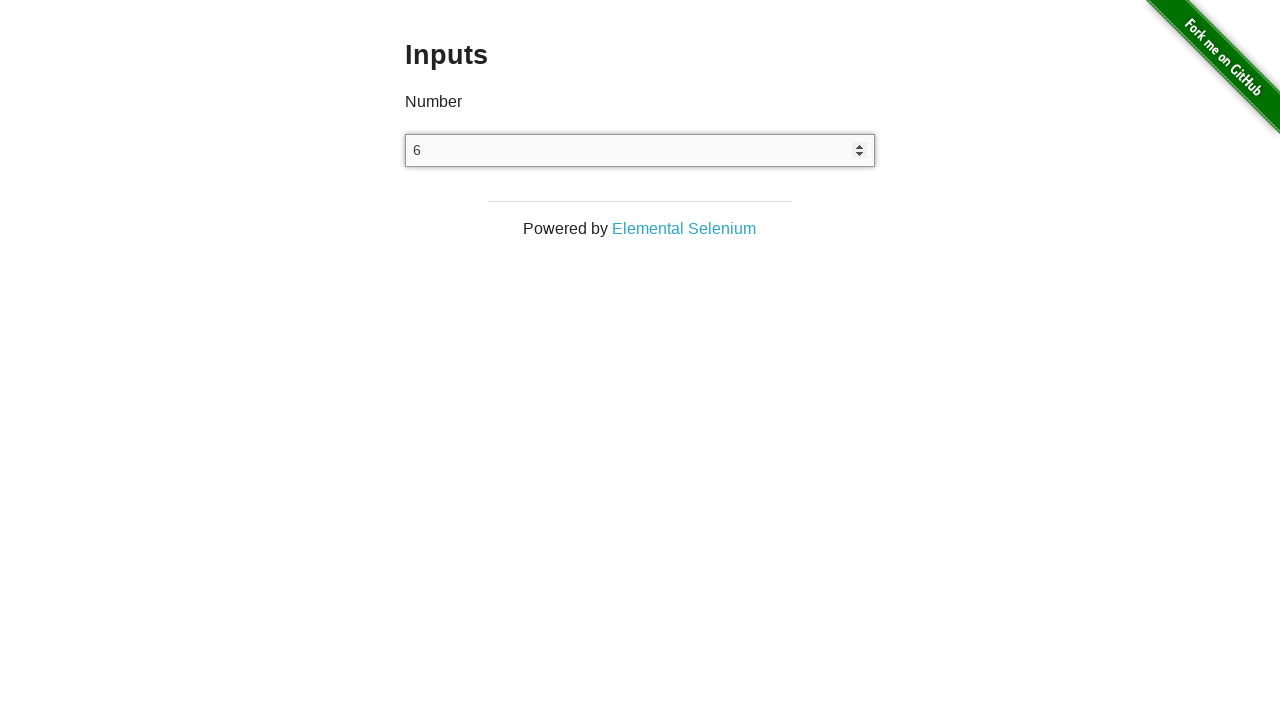

Waited 500ms for final value to settle (expected result: 6)
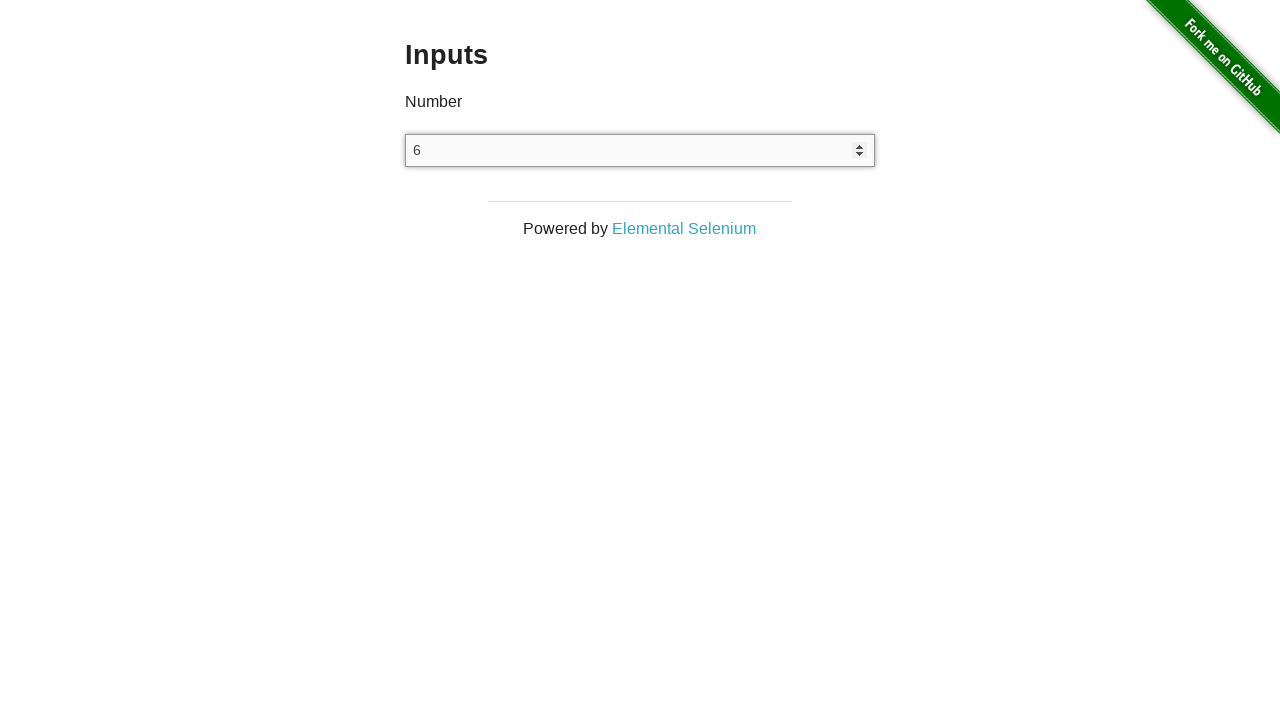

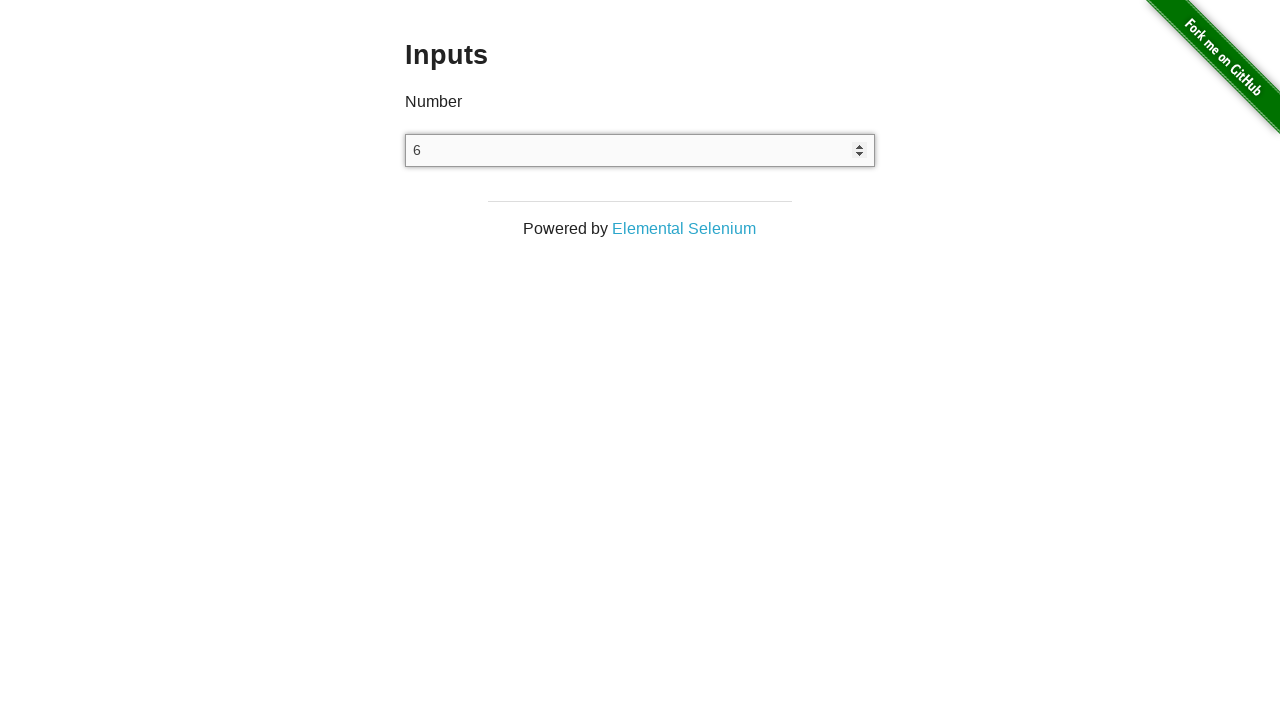